Tests the age form by entering a name and age, then submitting to verify the resulting message is displayed correctly.

Starting URL: https://kristinek.github.io/site/examples/age

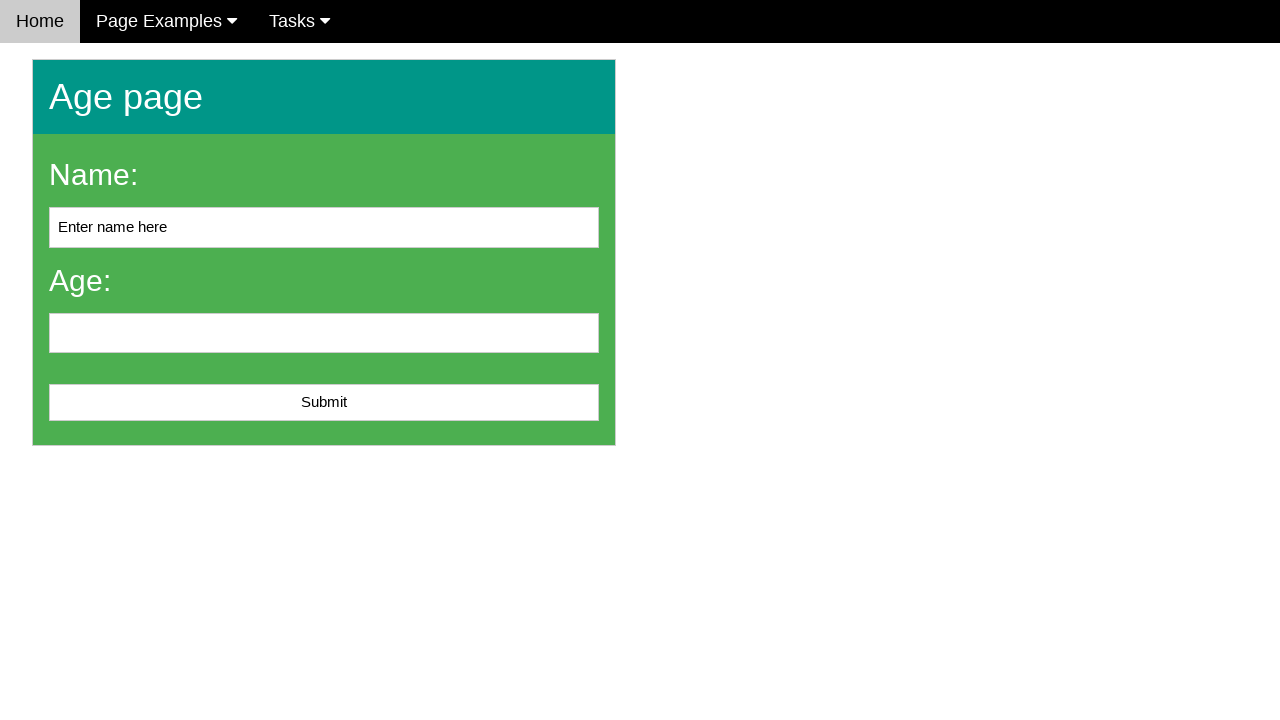

Cleared the name input field on #name
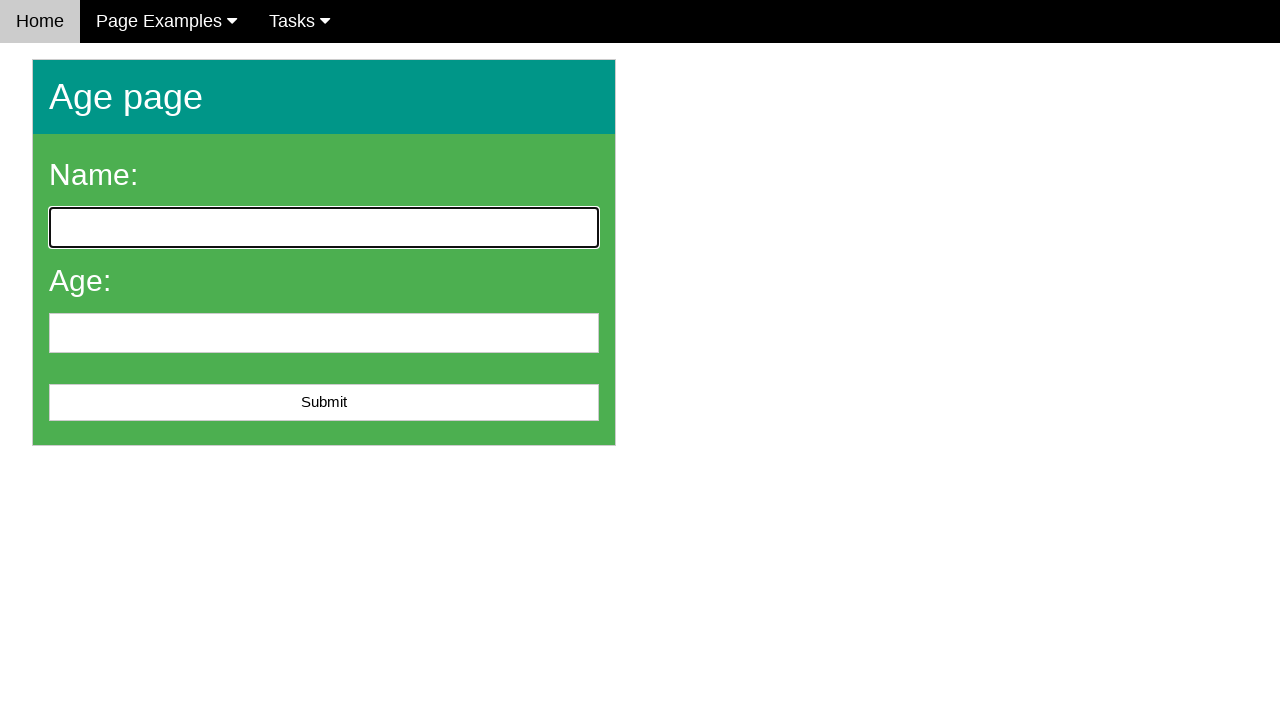

Filled name field with 'John Smith' on #name
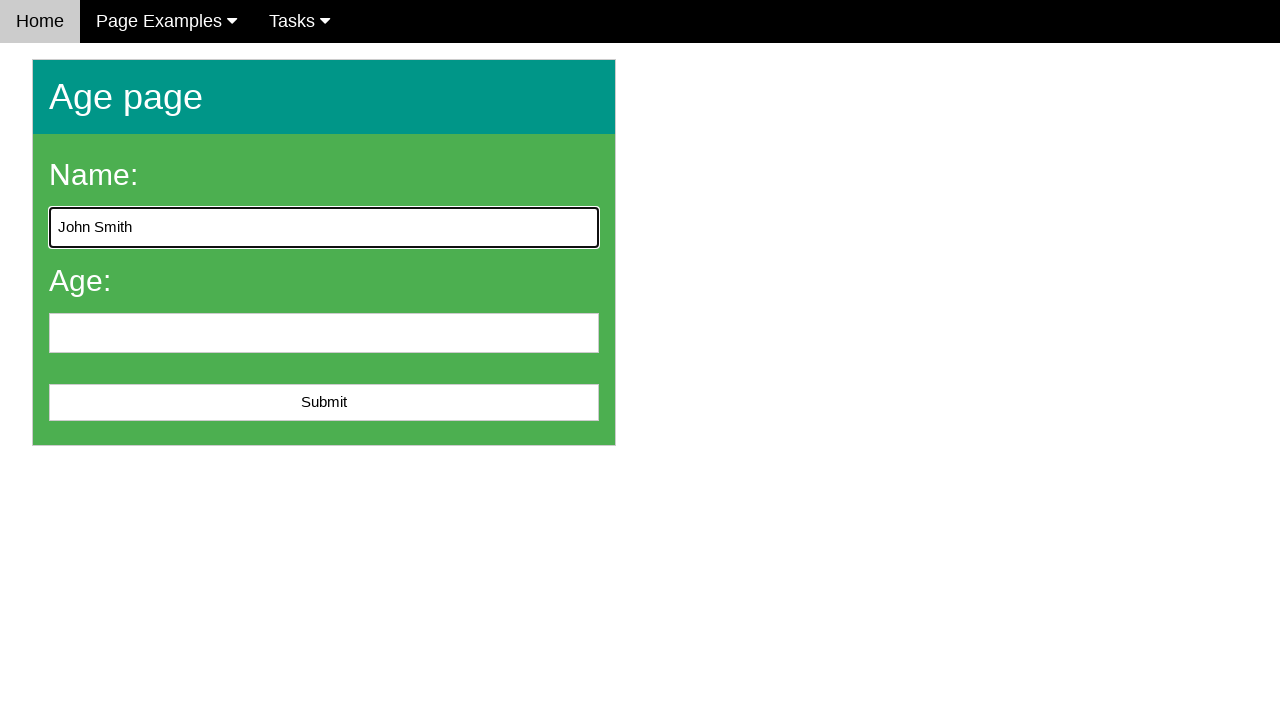

Filled age field with '25' on #age
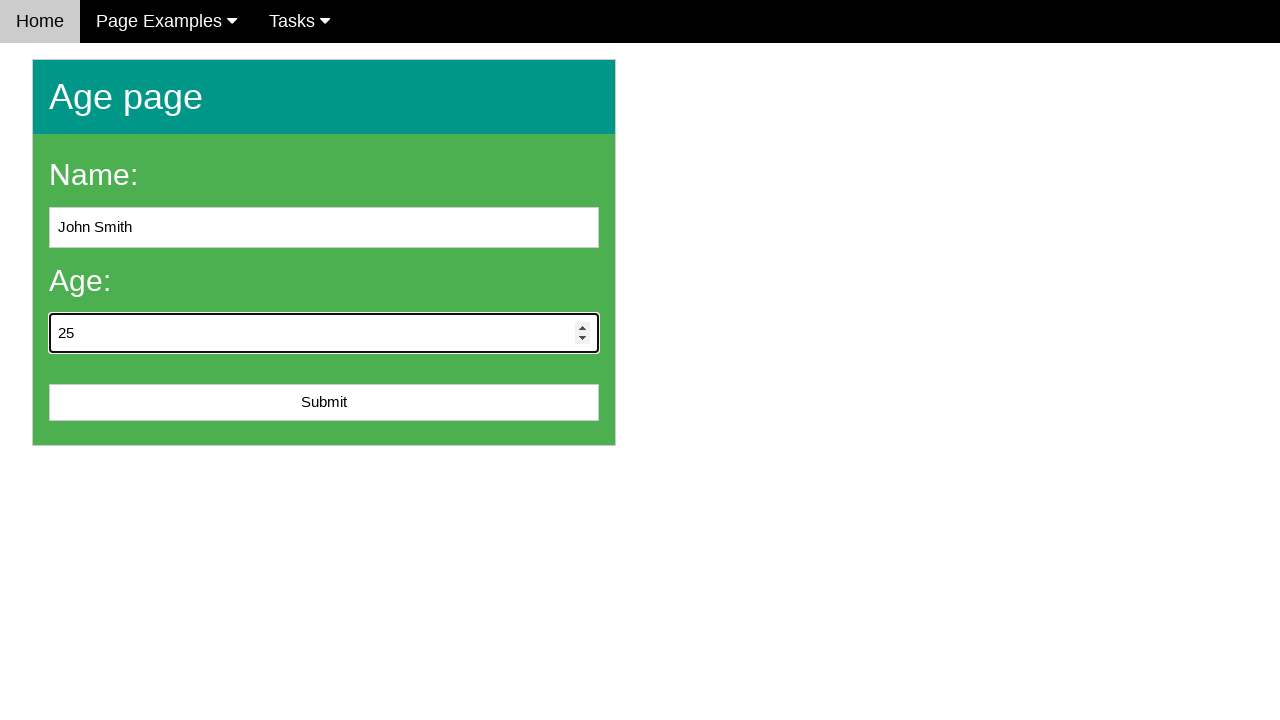

Clicked the submit button at (324, 403) on #submit
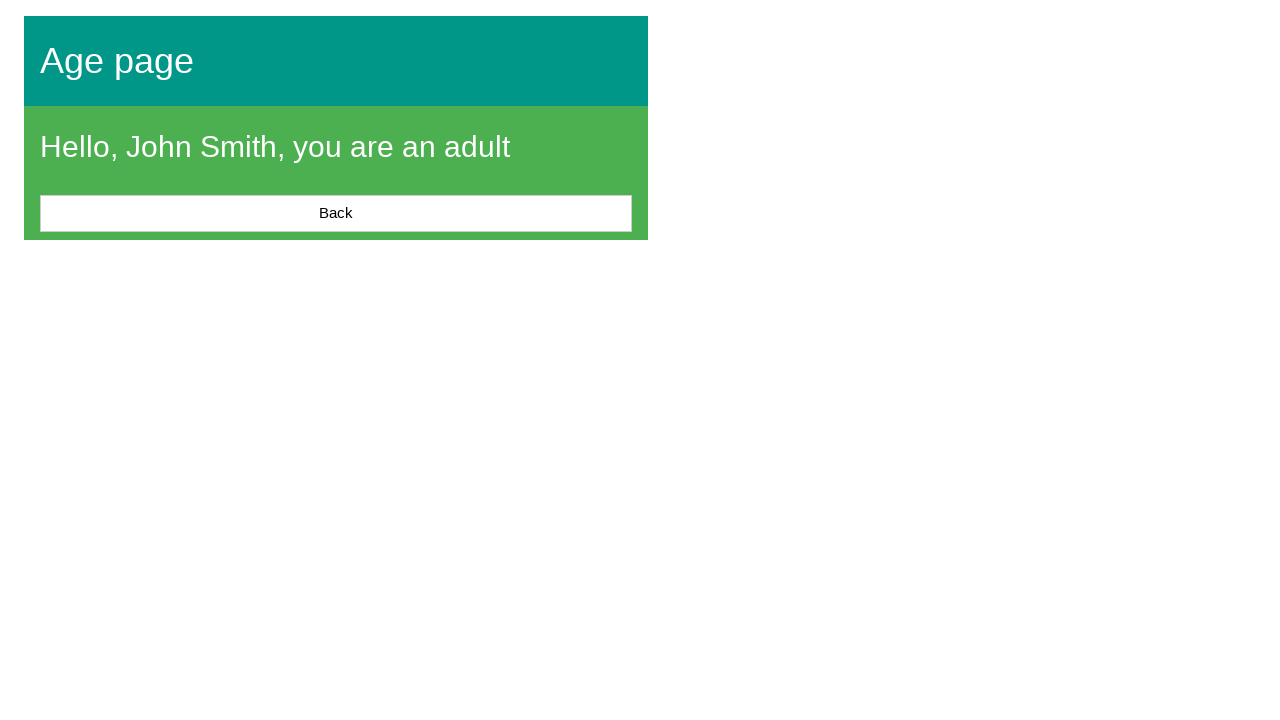

Located the message element
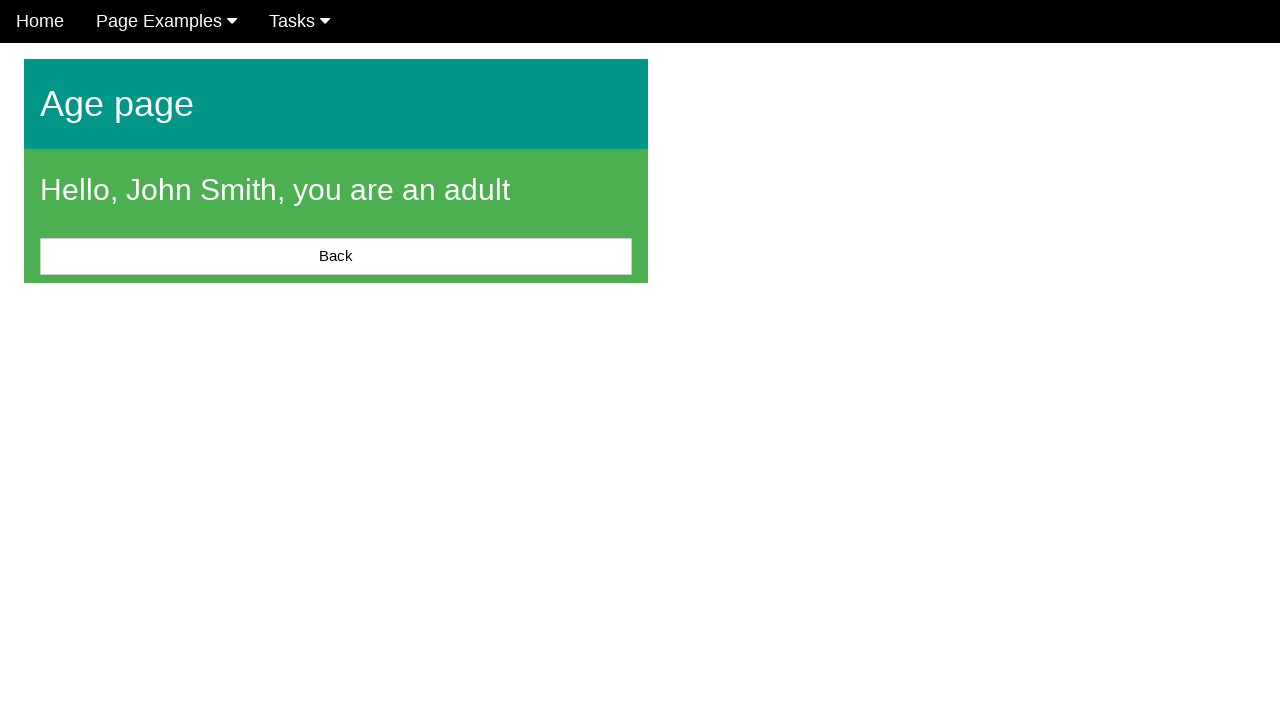

Waited for message element to be visible
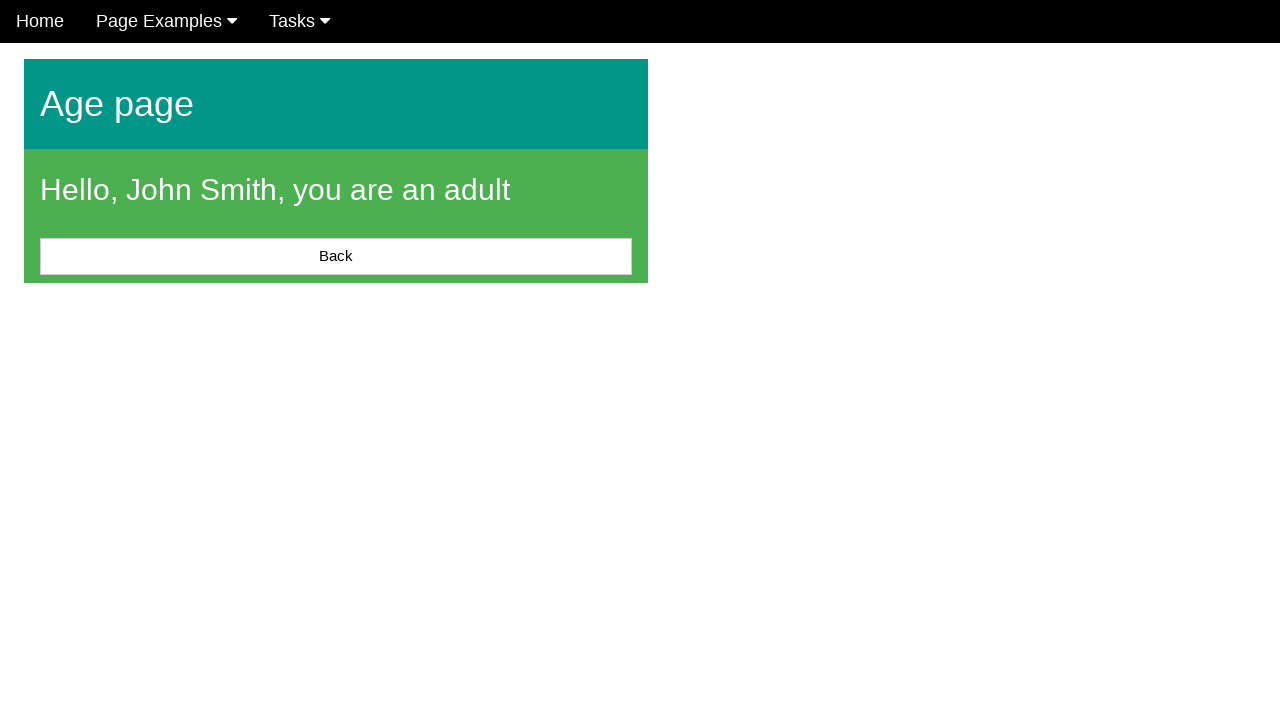

Verified that the message contains text
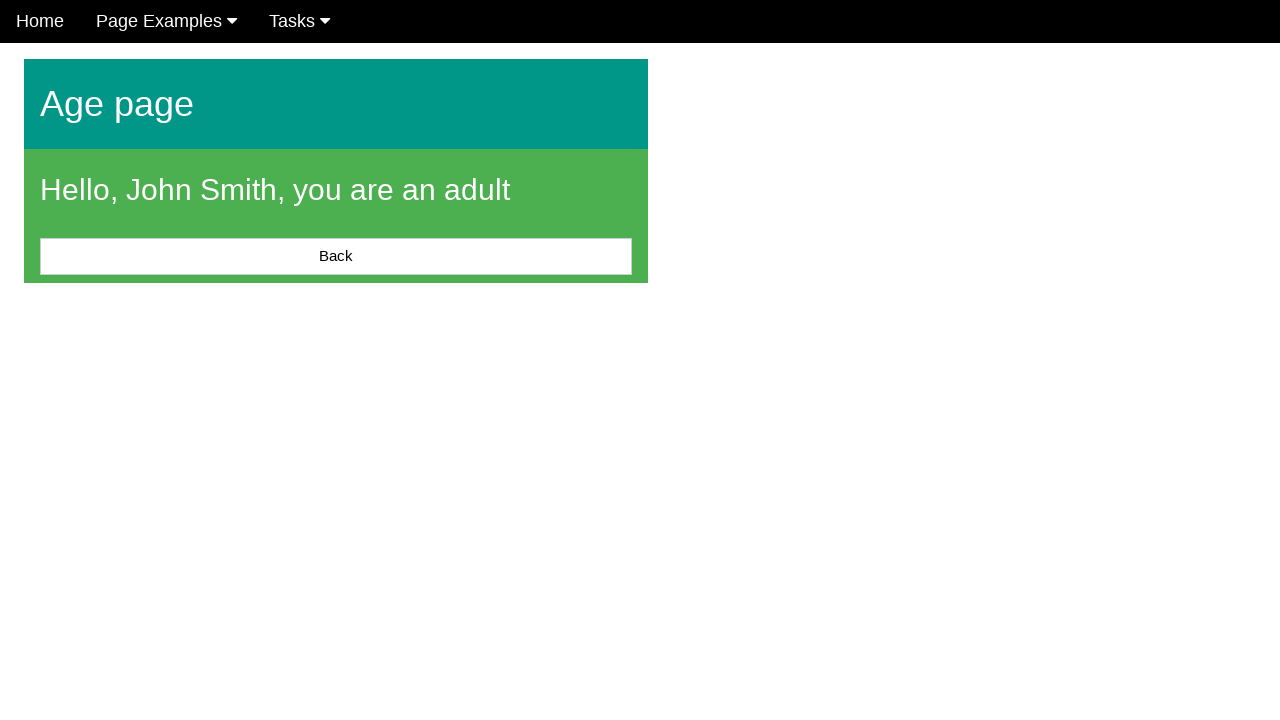

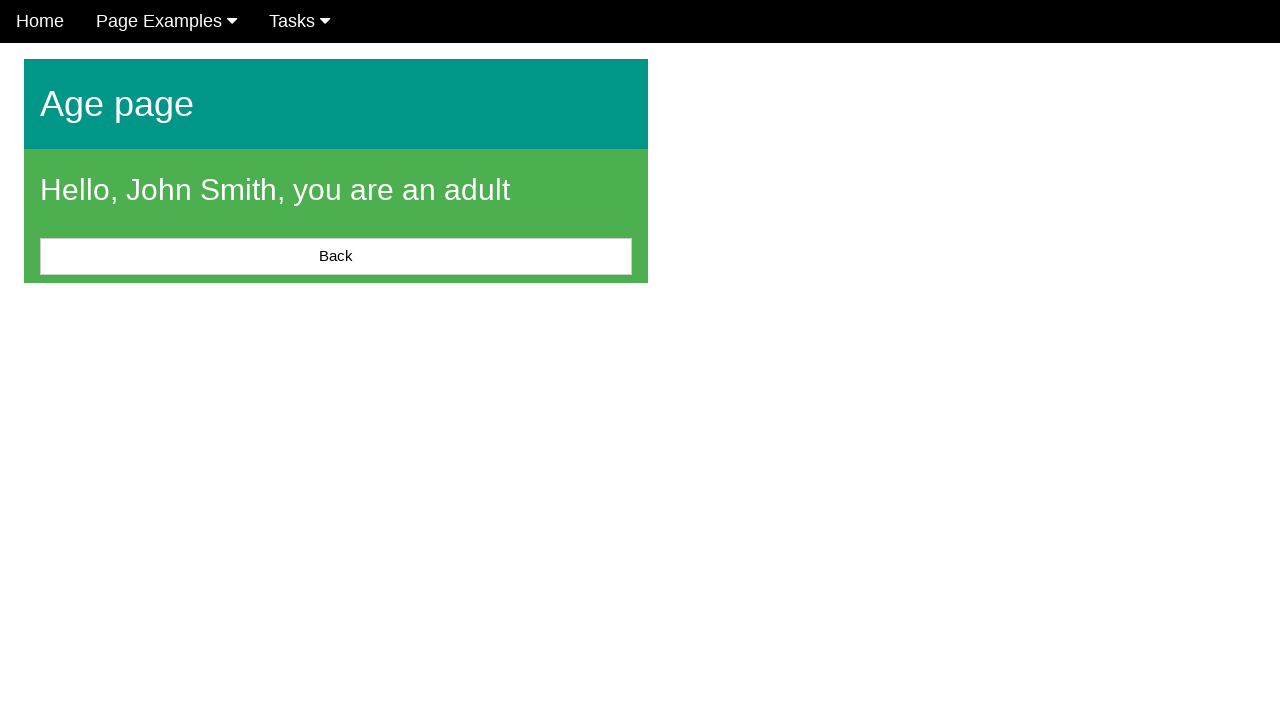